Tests that validation error messages disappear when required fields are filled on the Business details page

Starting URL: http://qa-test-v1.s3-website-ap-southeast-2.amazonaws.com/

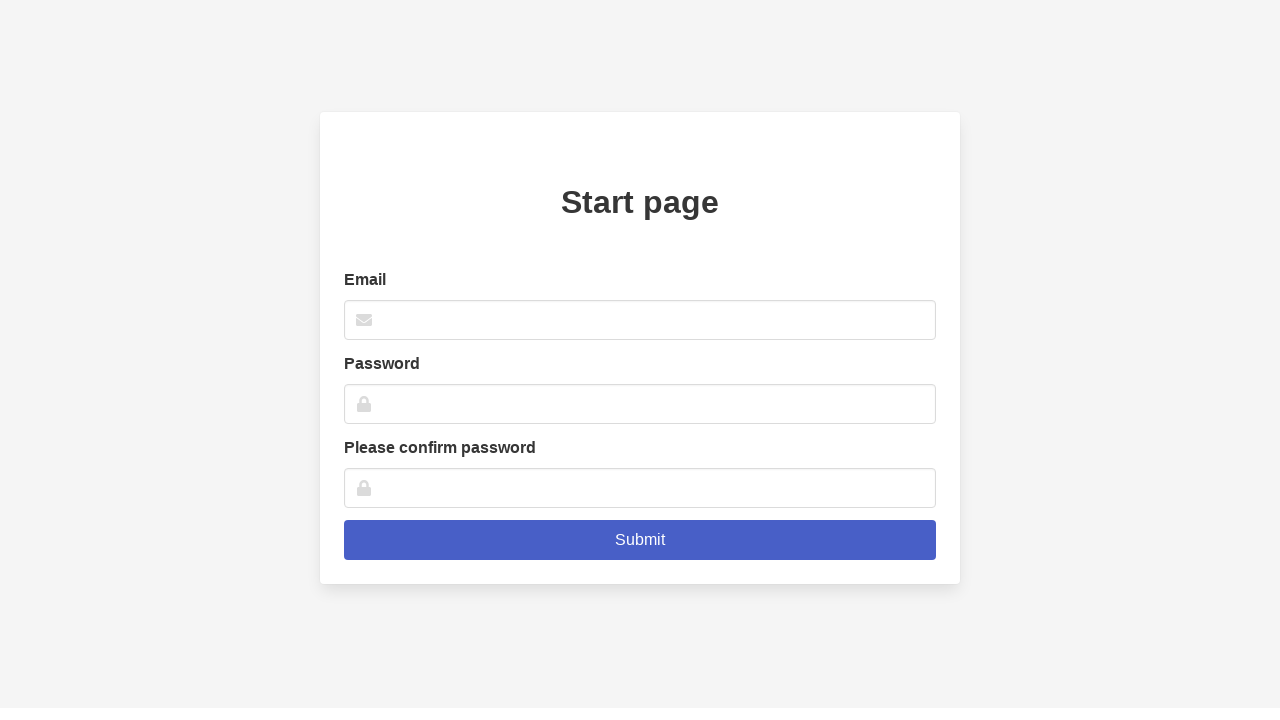

Navigated to test application URL
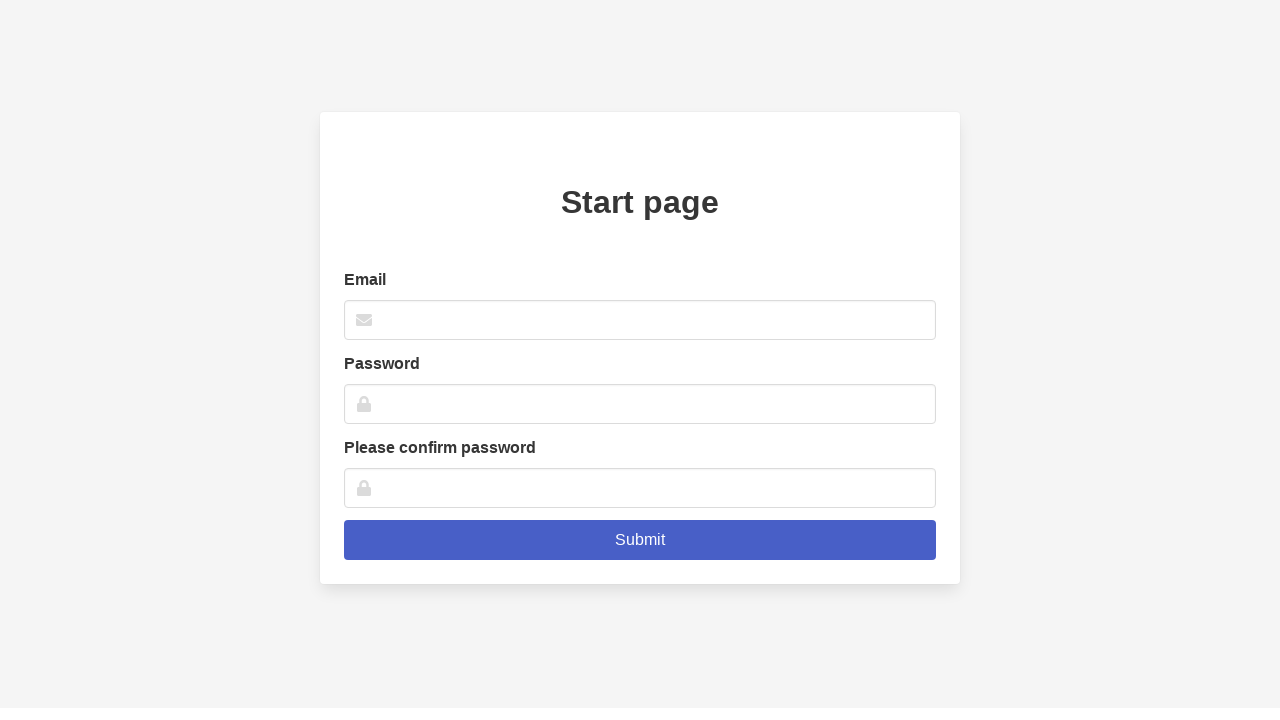

Clicked on email input field at (640, 320) on xpath=//*[@id='root']/div/div/div/div/div/form/div[1]/div/input
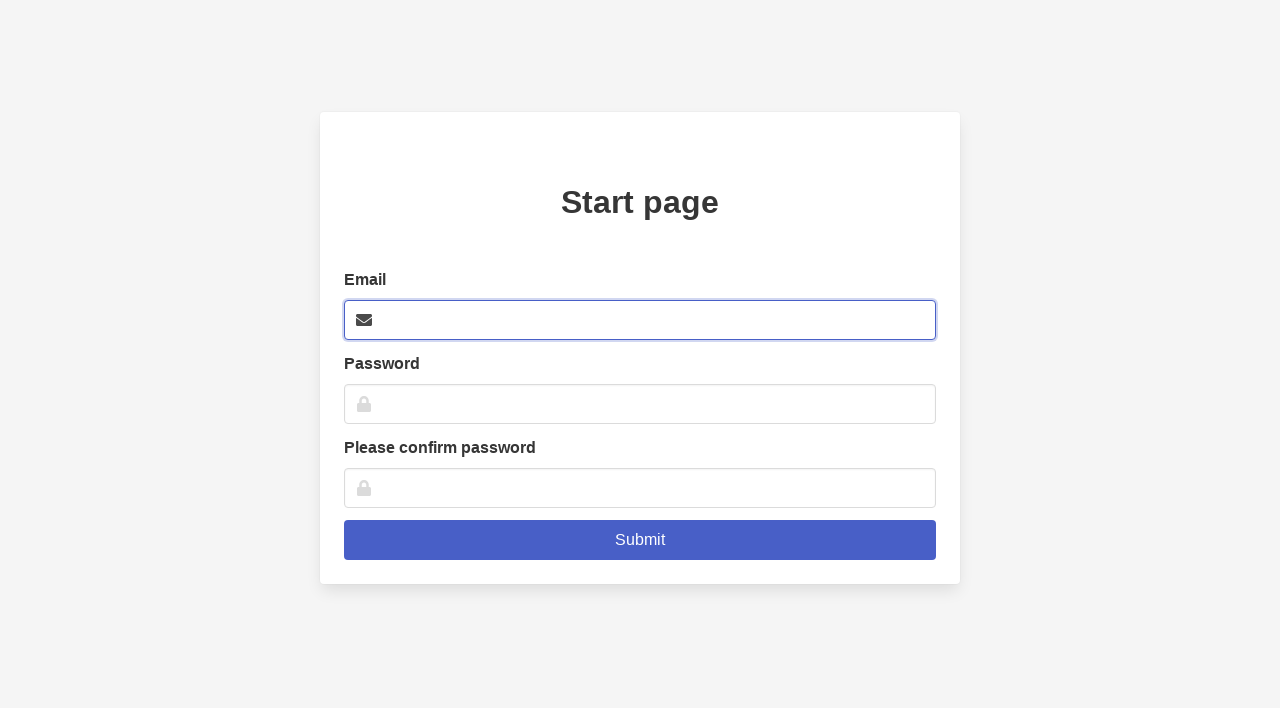

Filled email field with 'sarah.jones@email.com' on xpath=//*[@id='root']/div/div/div/div/div/form/div[1]/div/input
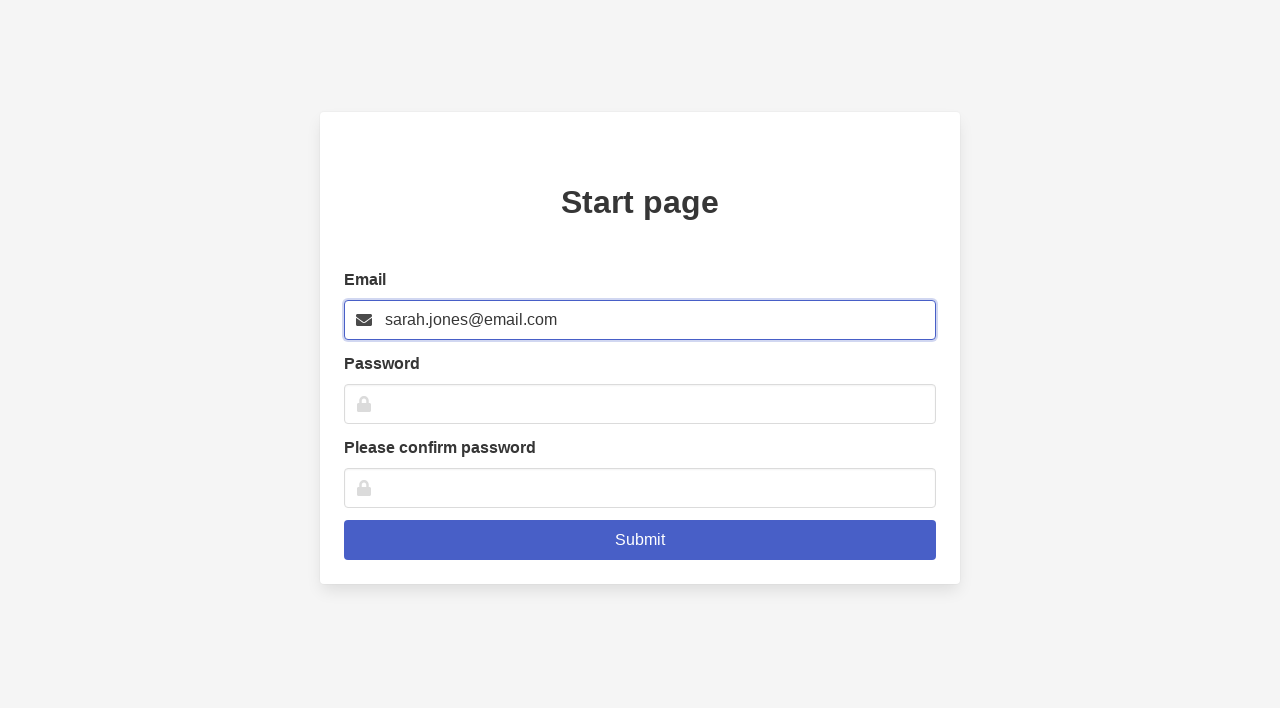

Clicked on password input field at (640, 404) on xpath=//*[@id='root']/div/div/div/div/div/form/div[2]/div/input
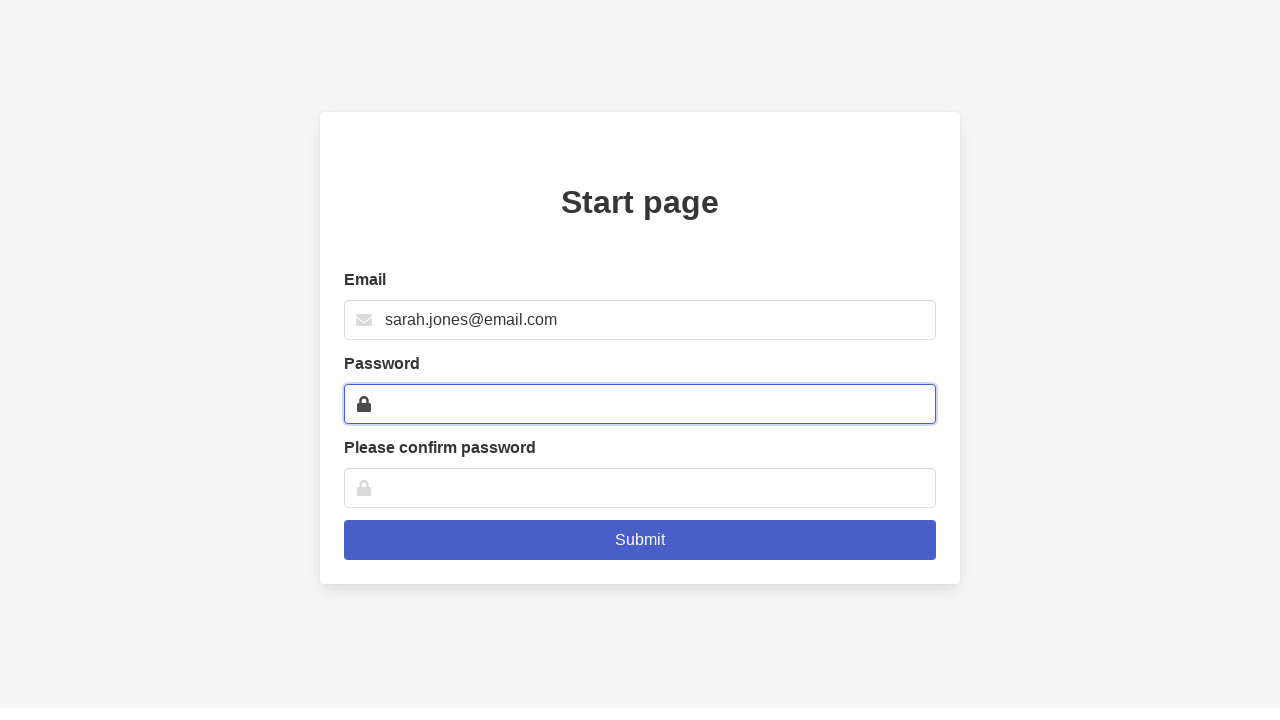

Filled password field with 'Password2024' on xpath=//*[@id='root']/div/div/div/div/div/form/div[2]/div/input
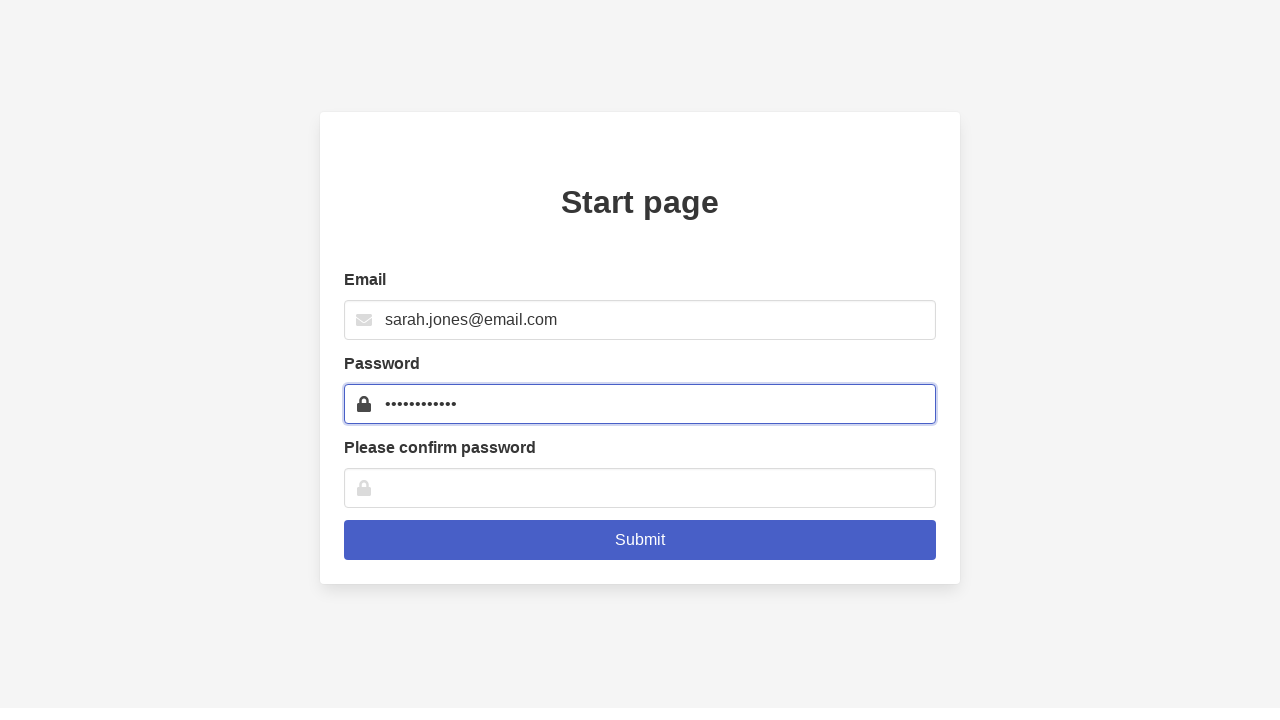

Clicked on confirm password input field at (640, 488) on xpath=//*[@id='root']/div/div/div/div/div/form/div[3]/div/input
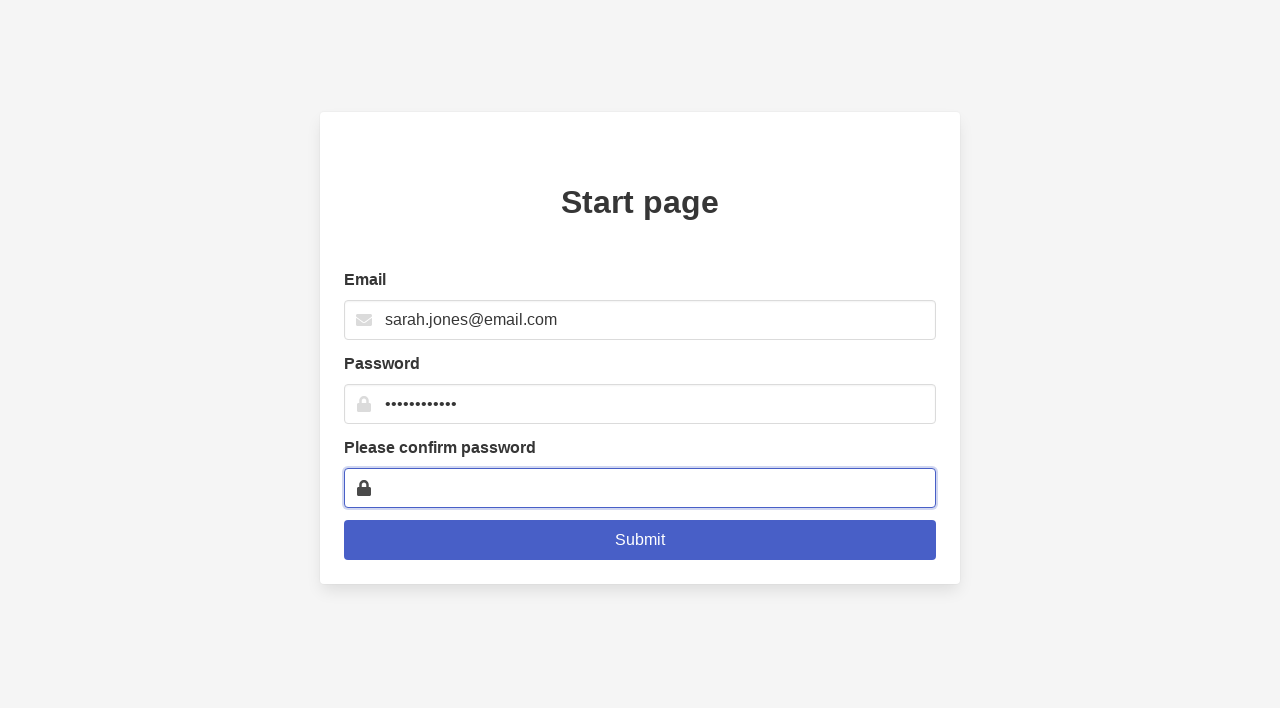

Filled confirm password field with 'Password2024' on xpath=//*[@id='root']/div/div/div/div/div/form/div[3]/div/input
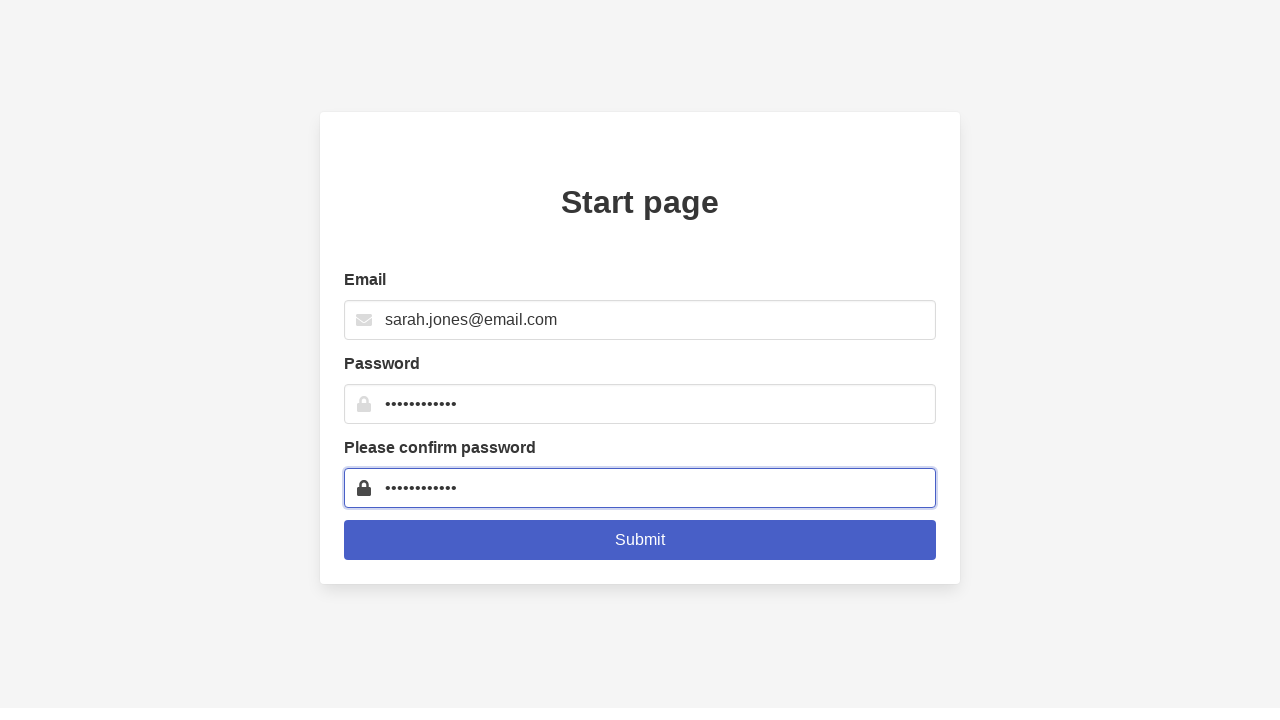

Clicked Submit button to proceed to Business details page at (640, 540) on .is-link
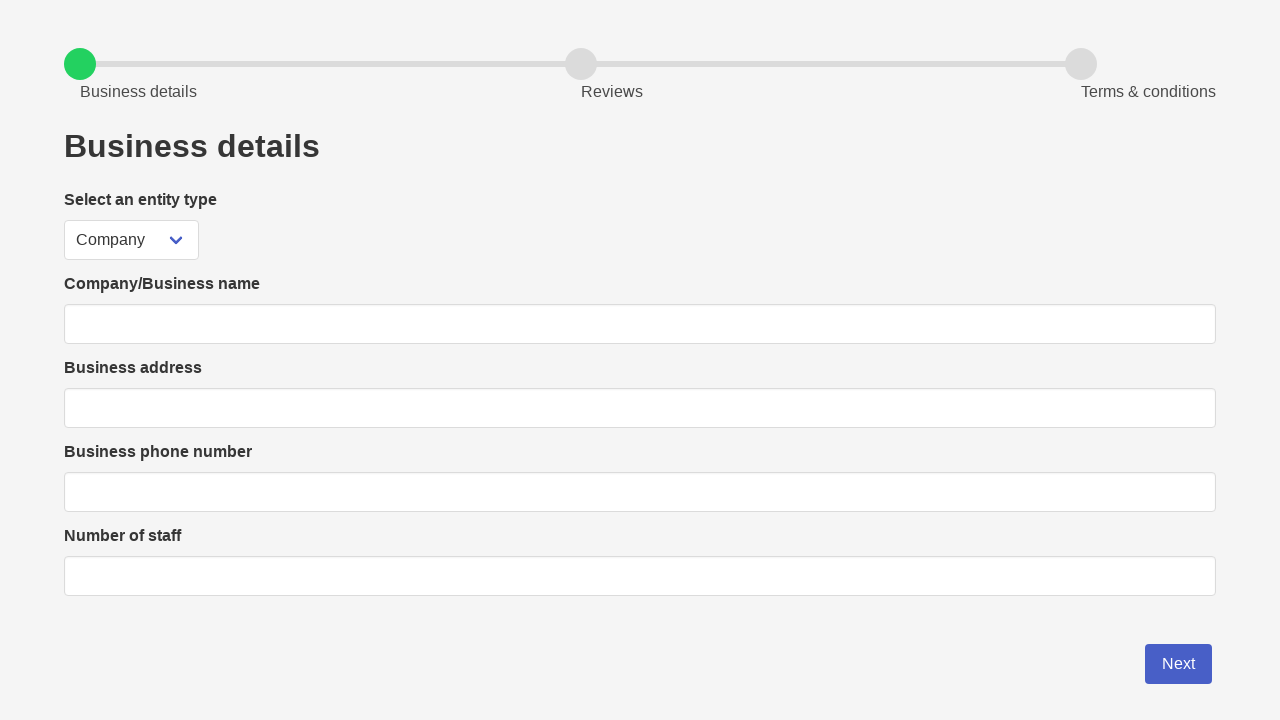

Business details page loaded
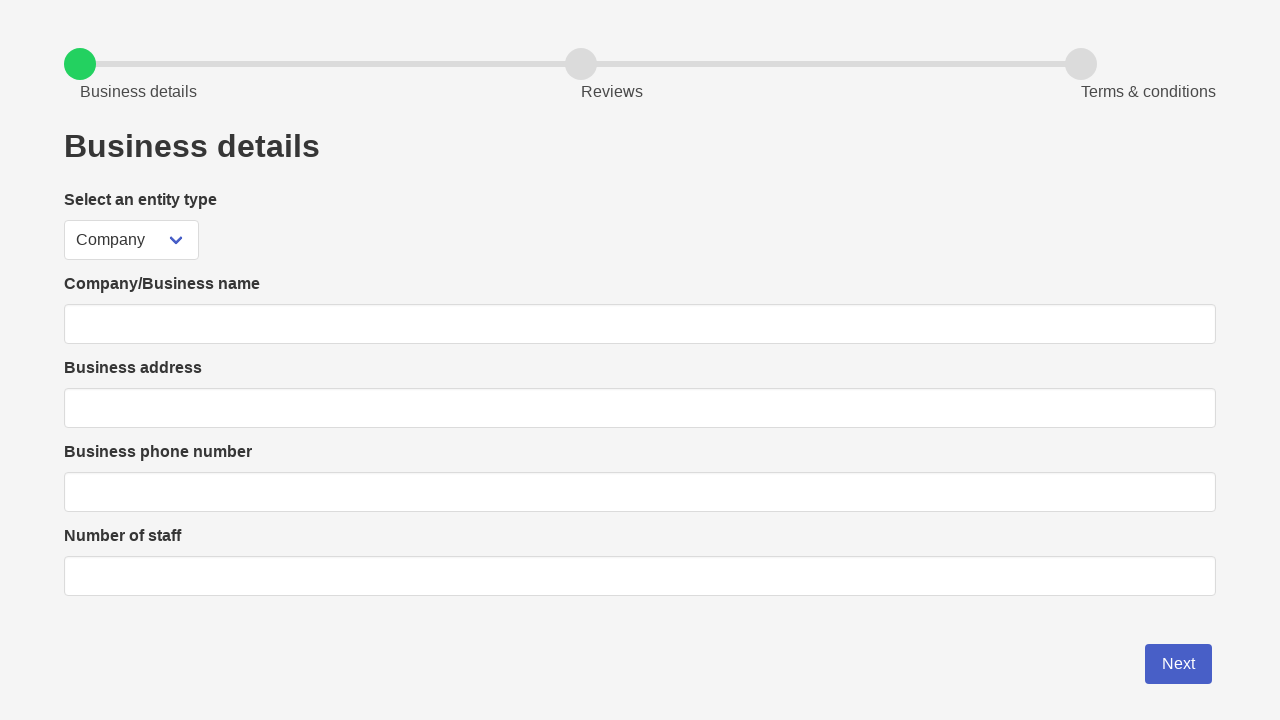

Clicked Submit button to trigger validation errors at (1178, 664) on .is-link
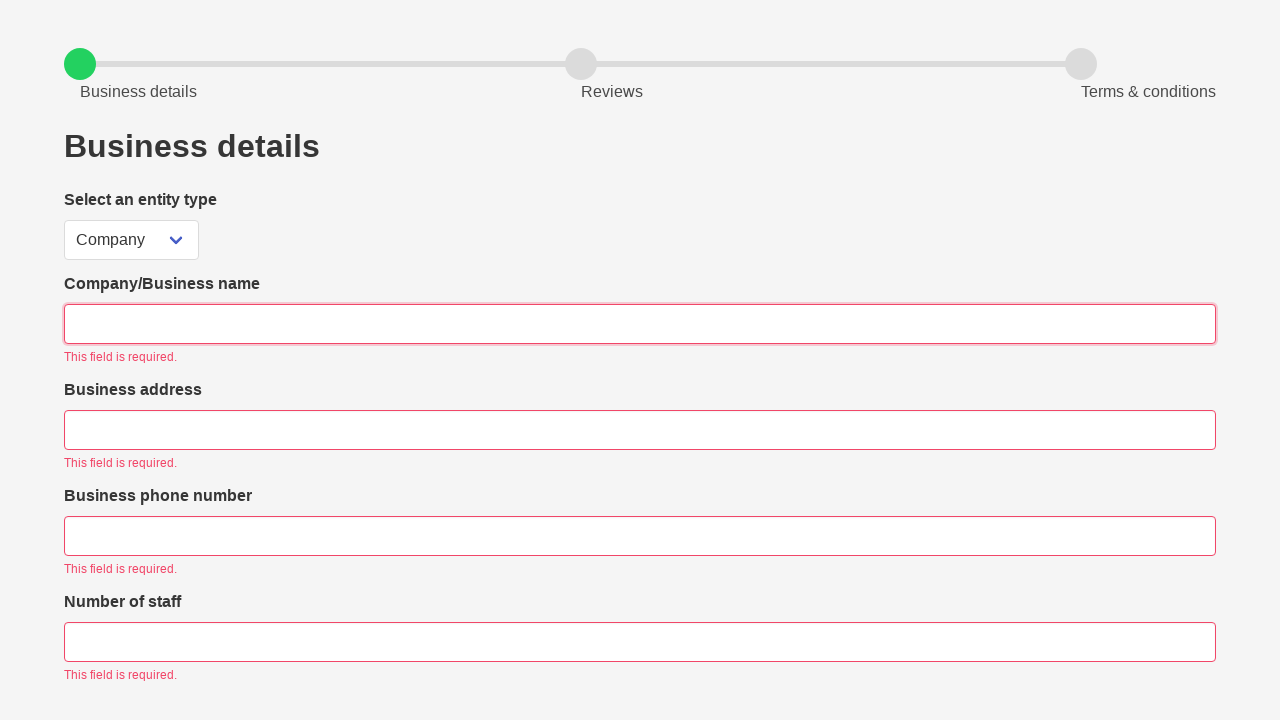

Validation error messages appeared on the form
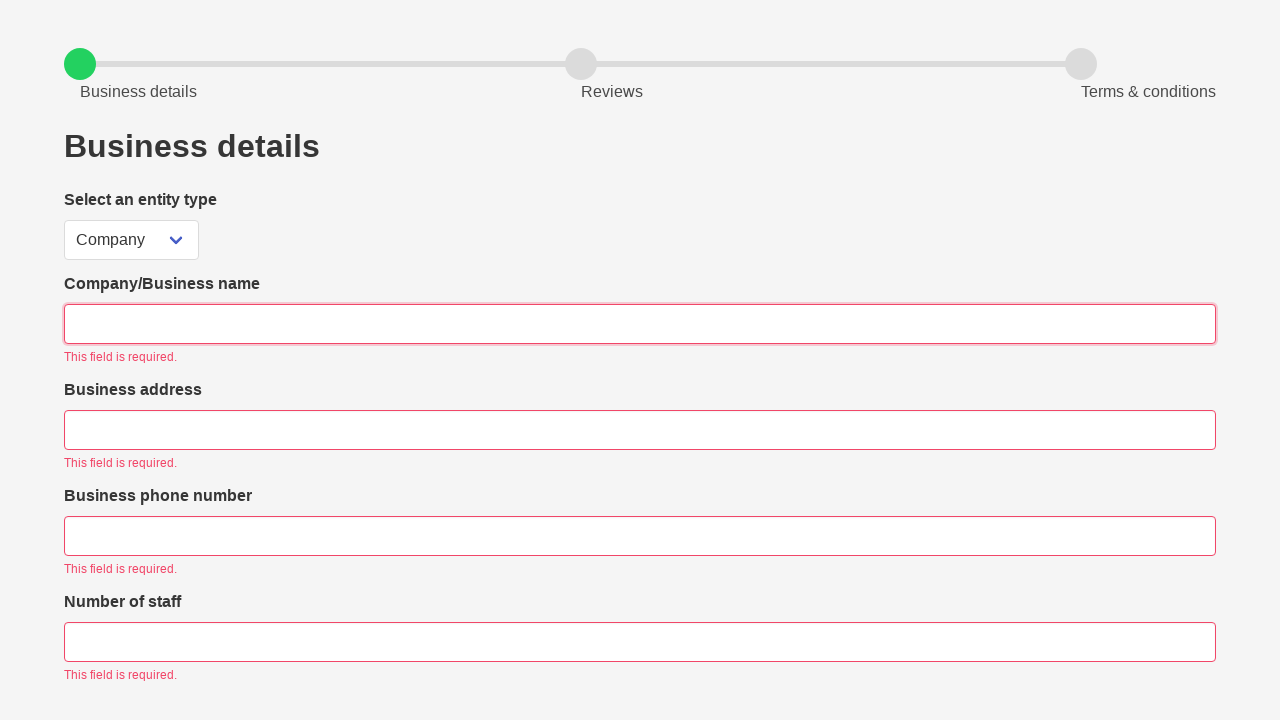

Clicked on company name input field at (640, 324) on xpath=//*[@id='root']/div/div/div/form/div[2]/div[1]/div/input
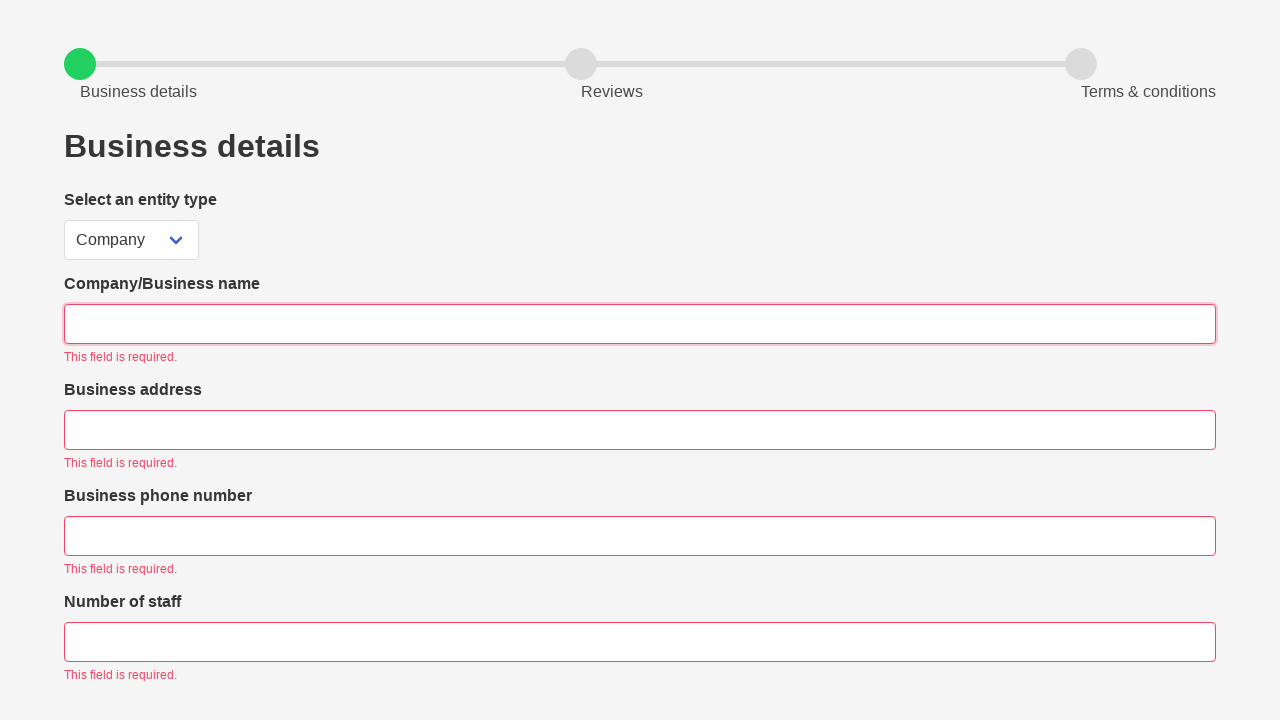

Filled company name field with 'Global Solutions Inc' on xpath=//*[@id='root']/div/div/div/form/div[2]/div[1]/div/input
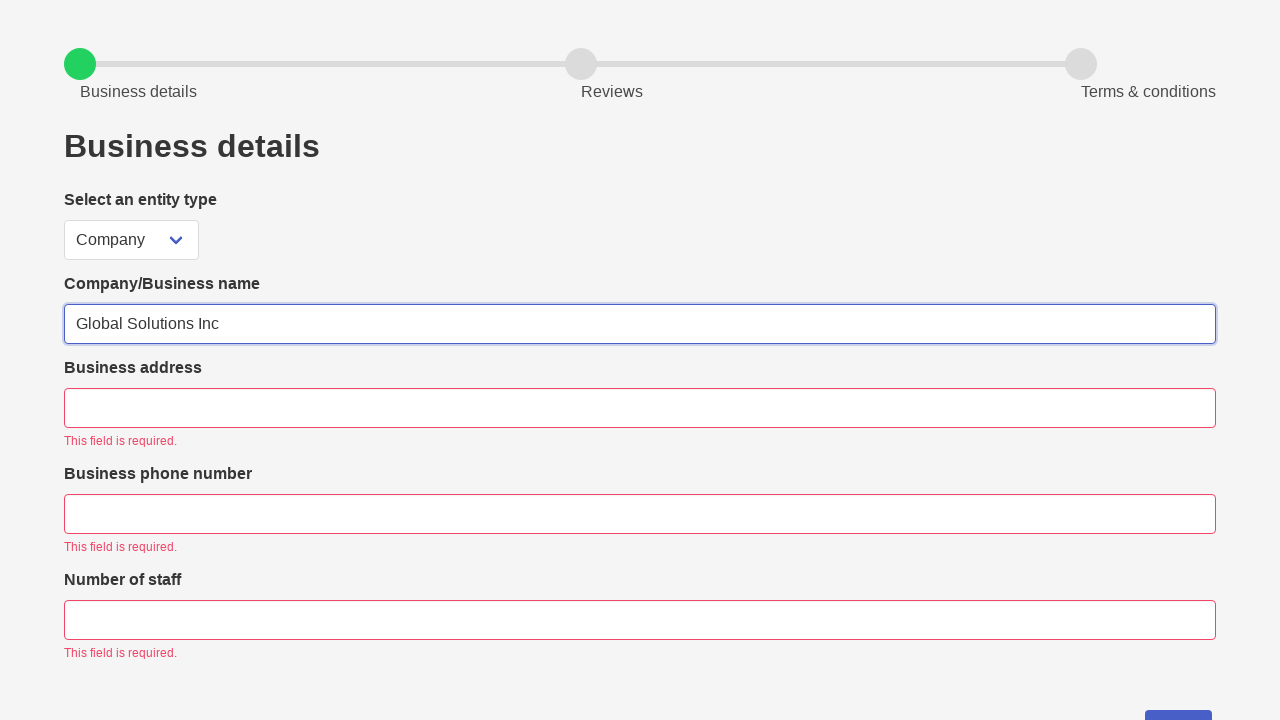

Clicked on address input field at (640, 408) on xpath=//*[@id='root']/div/div/div/form/div[2]/div[2]/div/input
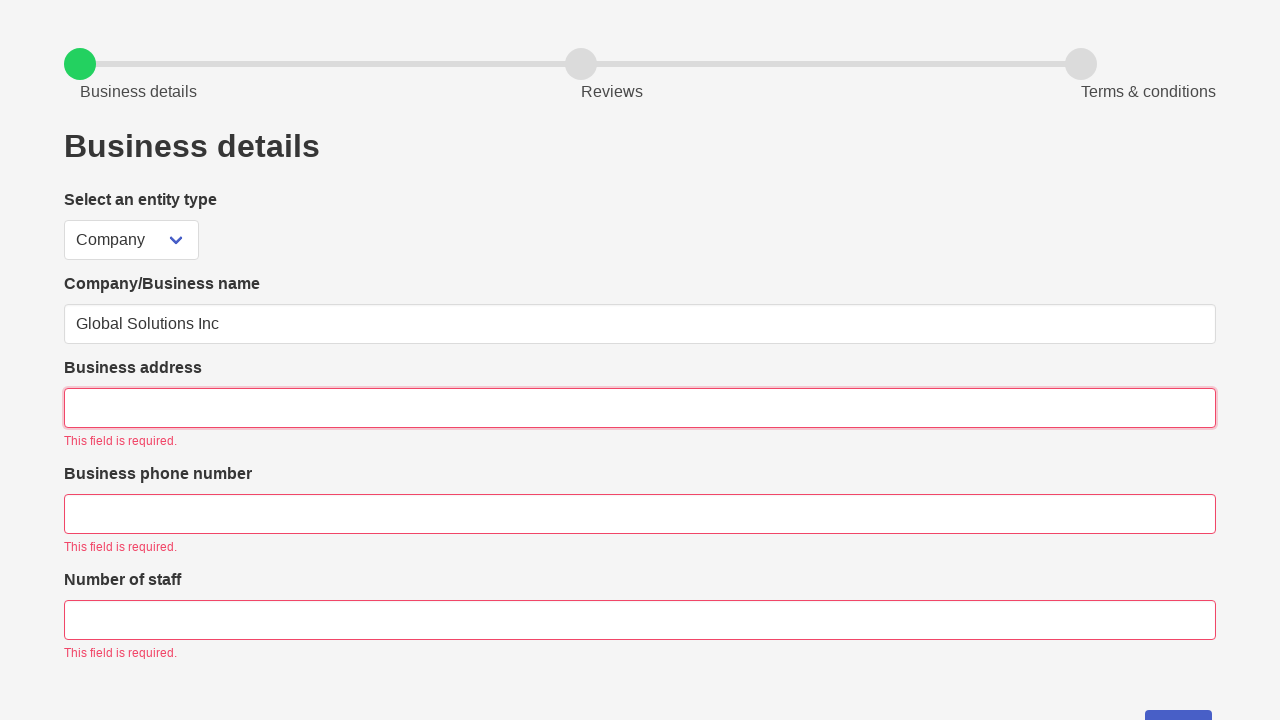

Filled address field with '456 Business Park' on xpath=//*[@id='root']/div/div/div/form/div[2]/div[2]/div/input
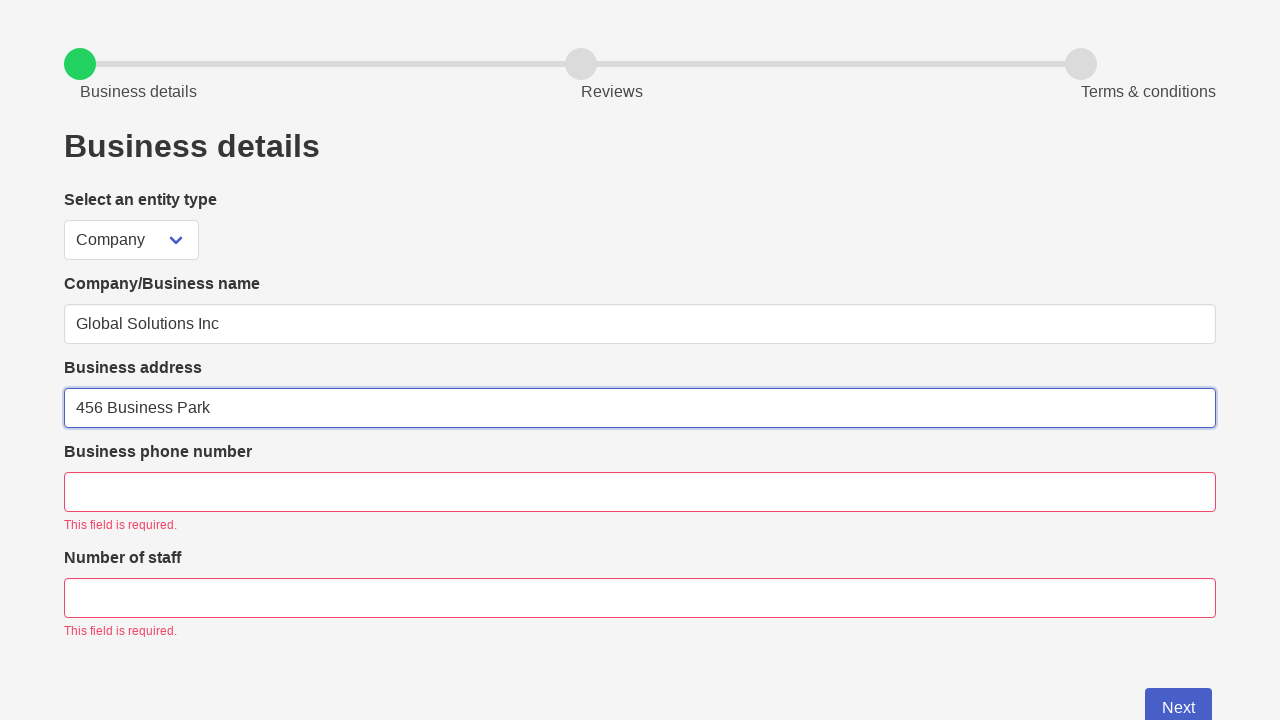

Clicked on phone number input field at (640, 492) on xpath=//*[@id='root']/div/div/div/form/div[2]/div[3]/div/input
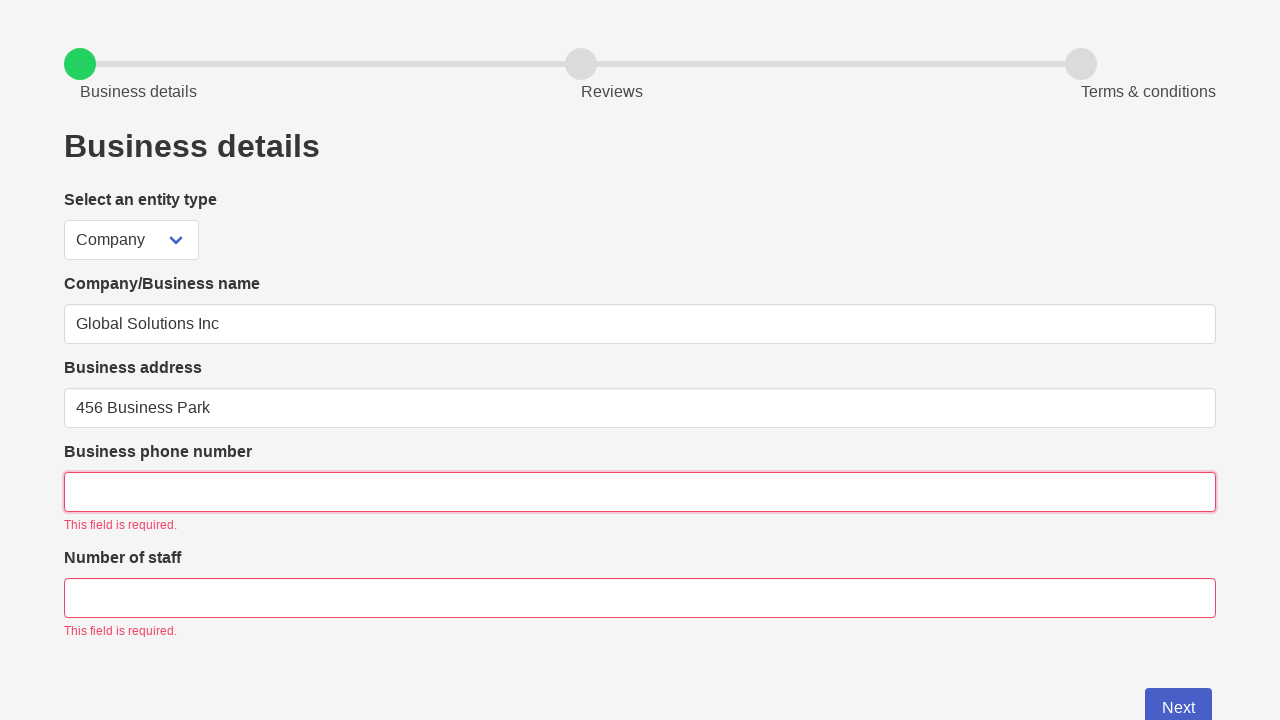

Filled phone field with '0299887766' on xpath=//*[@id='root']/div/div/div/form/div[2]/div[3]/div/input
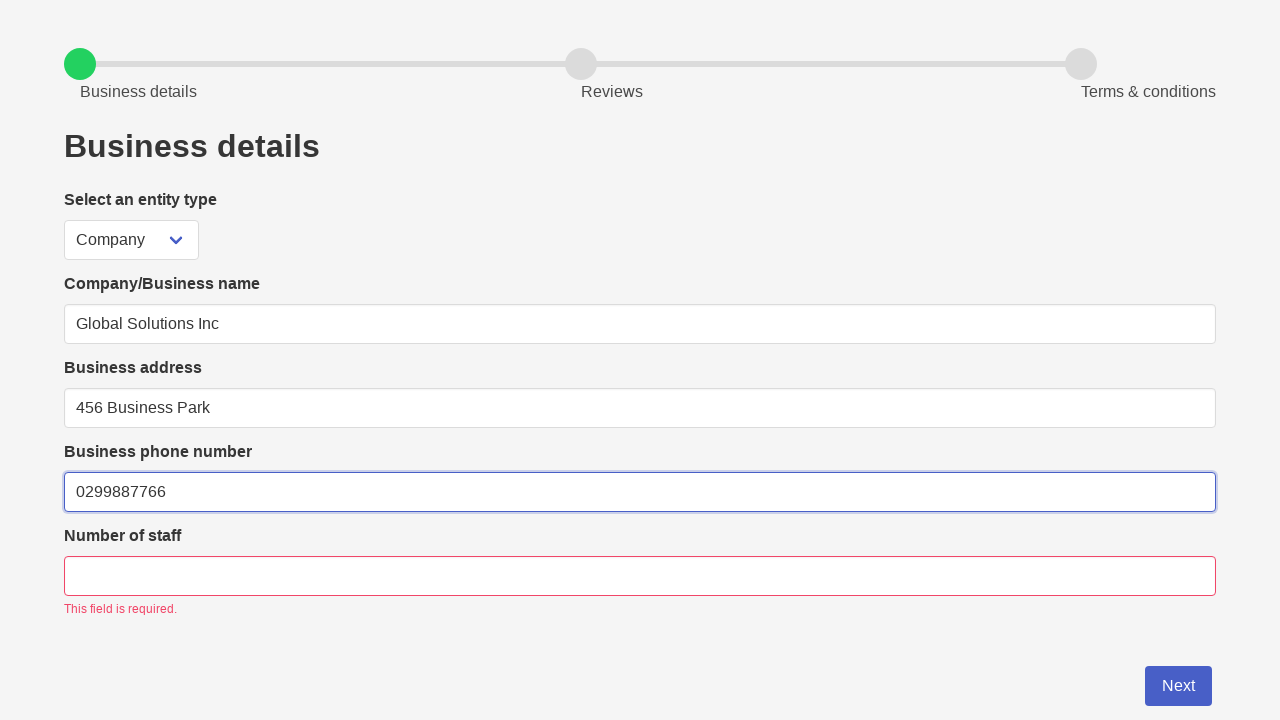

Clicked on number input field at (640, 576) on xpath=//*[@id='root']/div/div/div/form/div[2]/div[4]/div/input
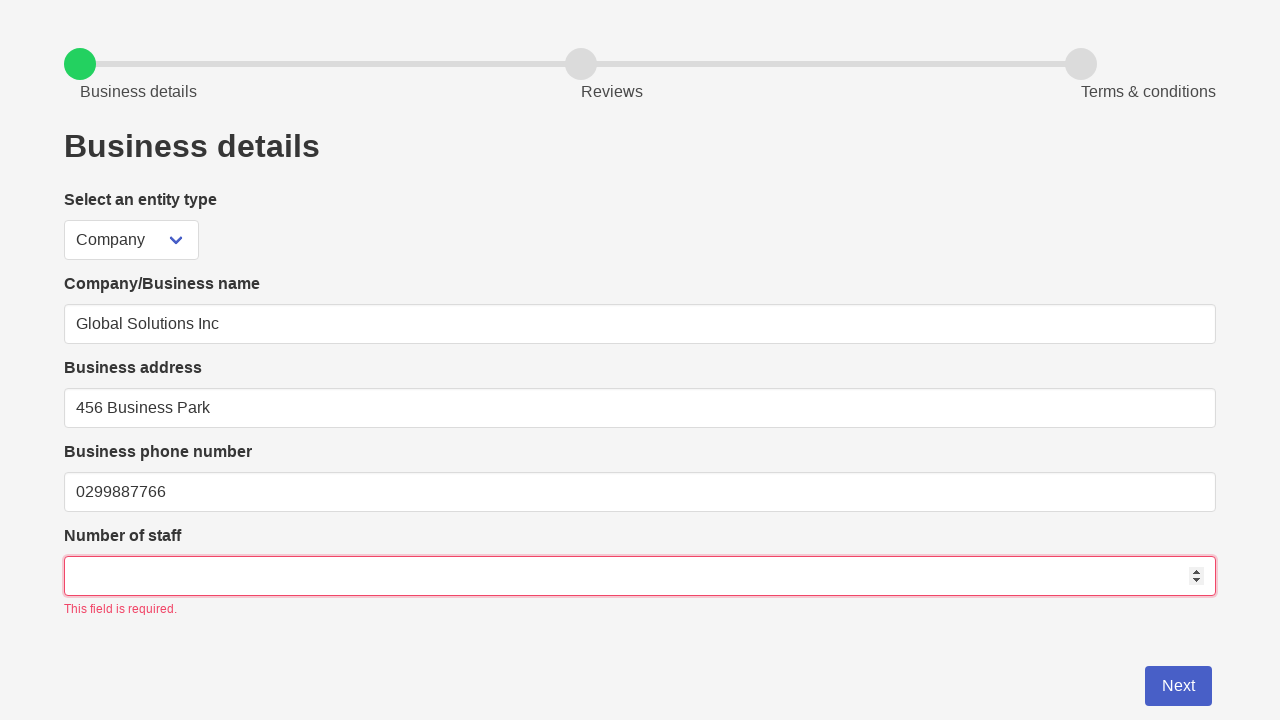

Filled number field with '500' - validation errors should have disappeared on xpath=//*[@id='root']/div/div/div/form/div[2]/div[4]/div/input
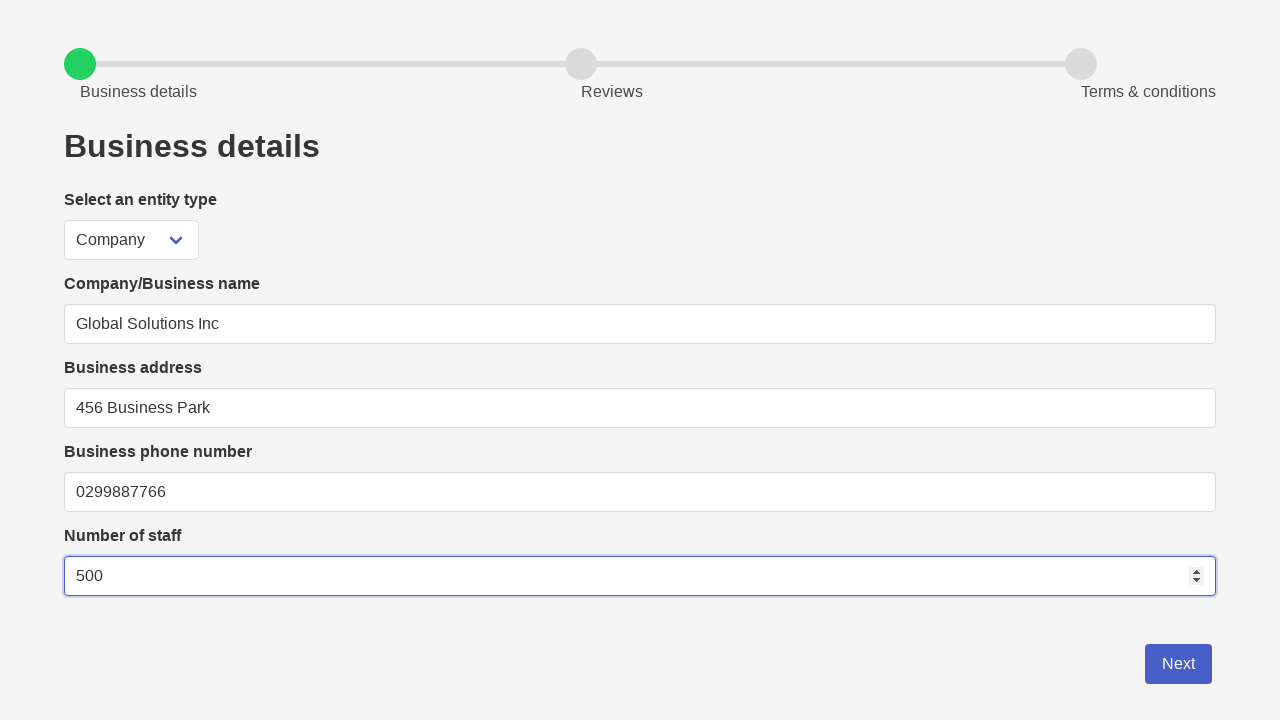

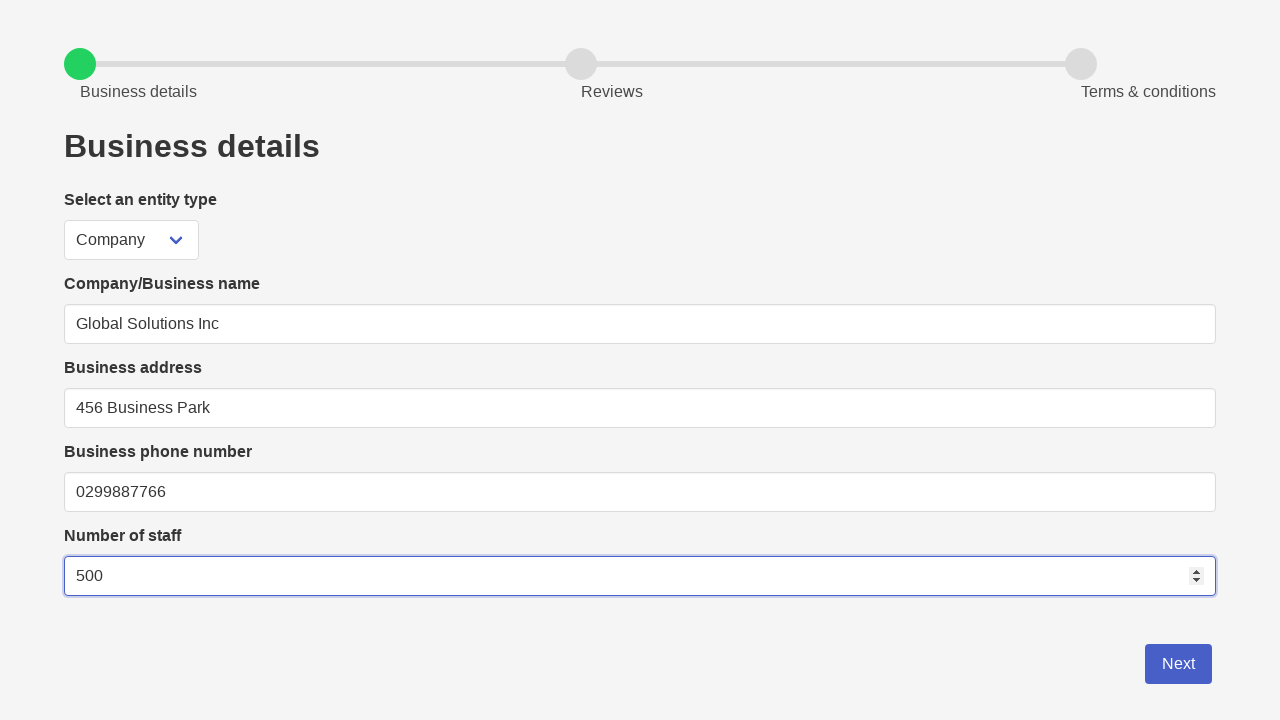